Navigates to a football club ticket booking website and checks for match cards, looking for available reservation buttons for specific matches.

Starting URL: https://billetterie.rcstrasbourgalsace.fr/fr/

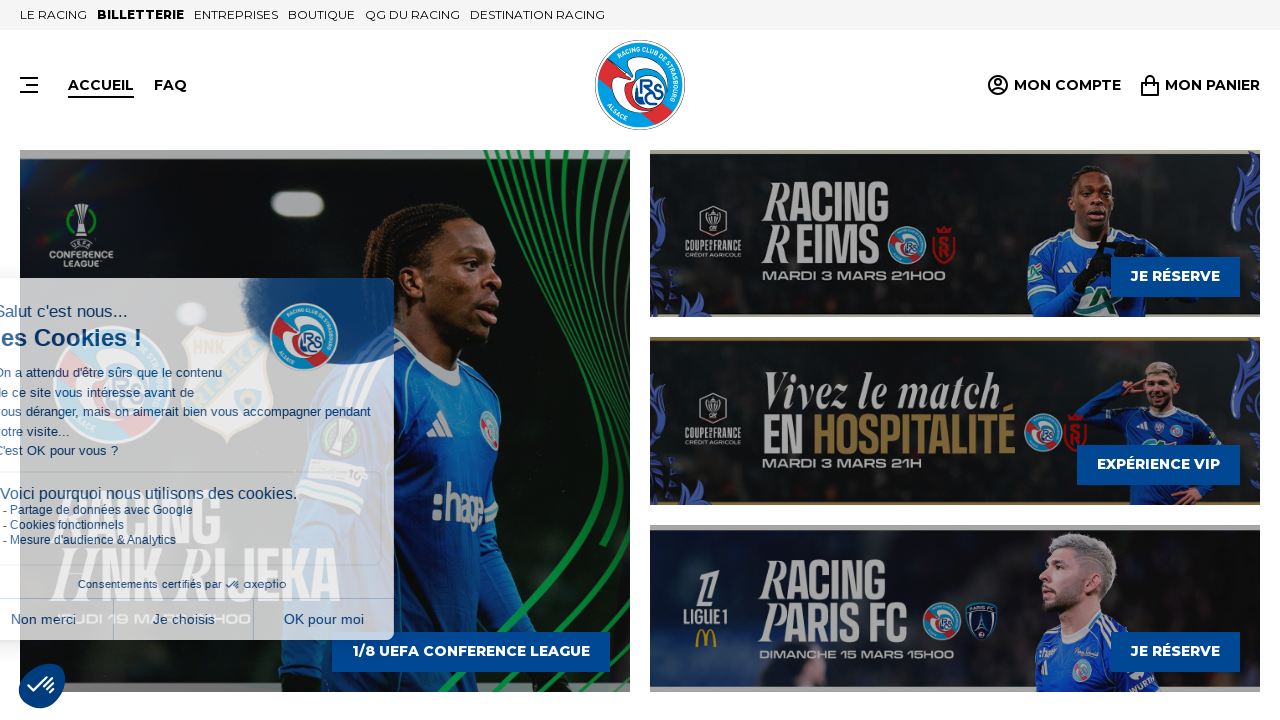

Waited for page to fully load (networkidle)
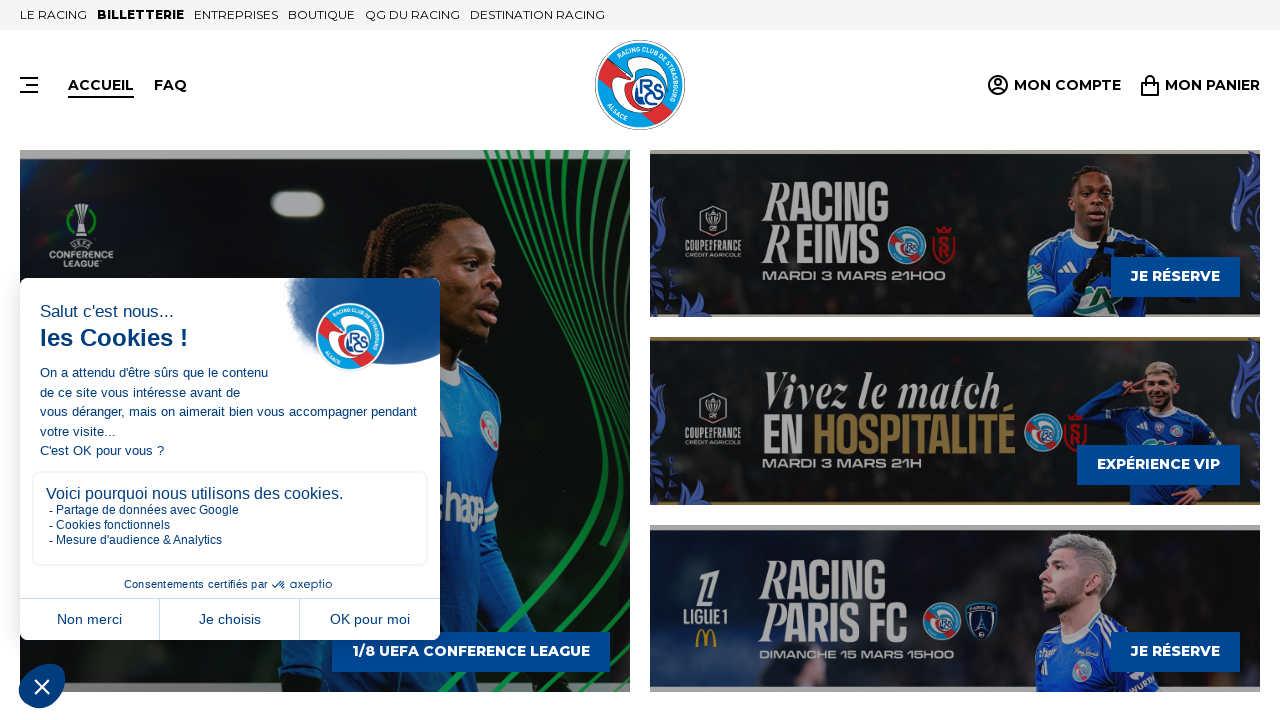

Match cards appeared on the page
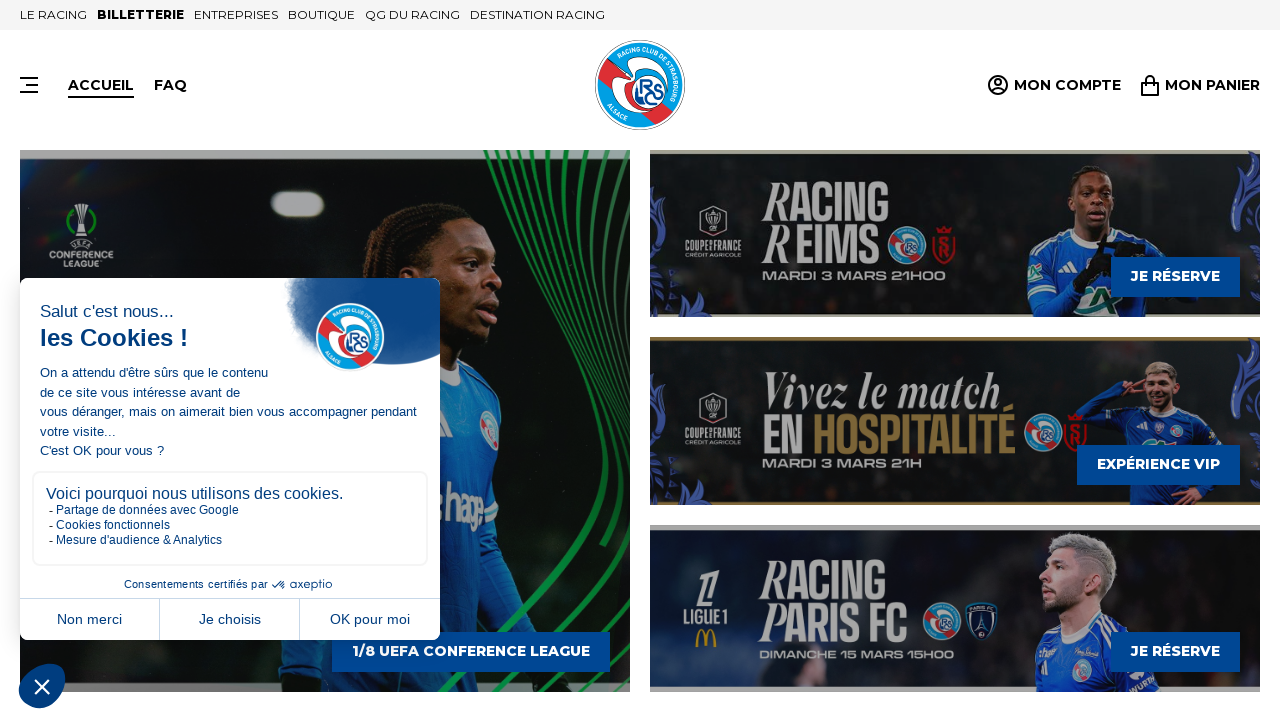

Located all match card elements
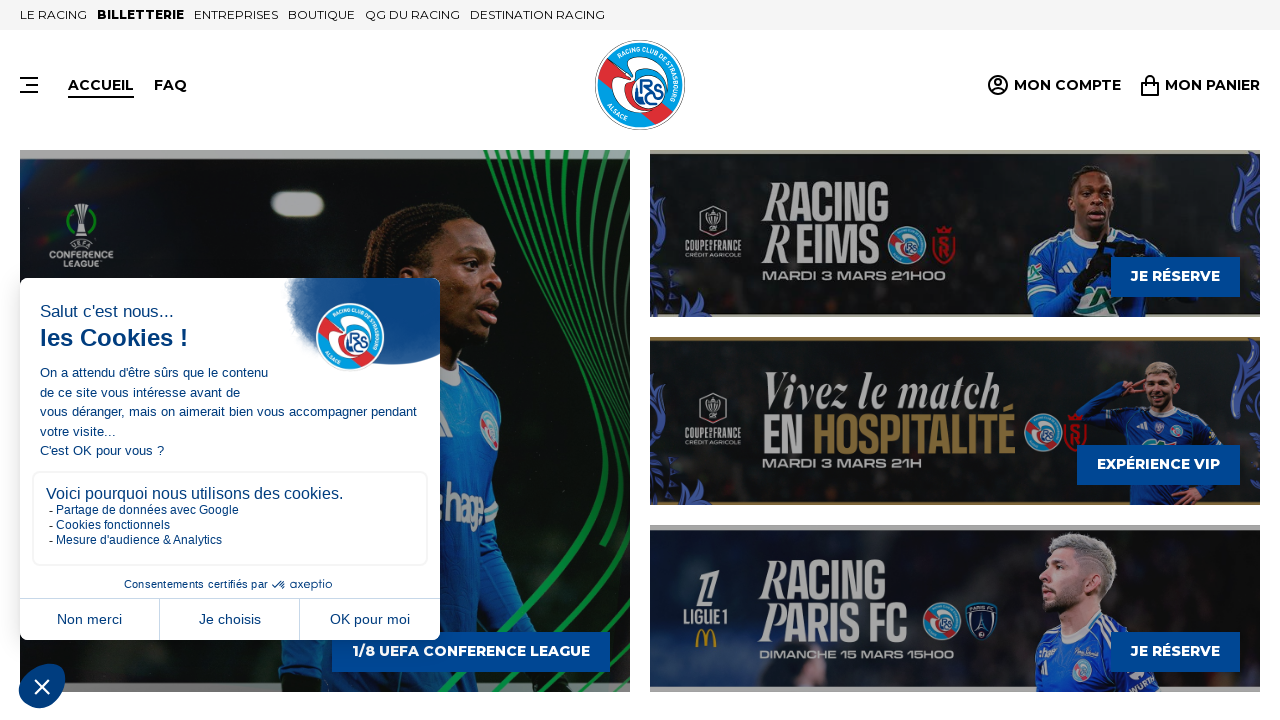

Found 4 match cards on the page
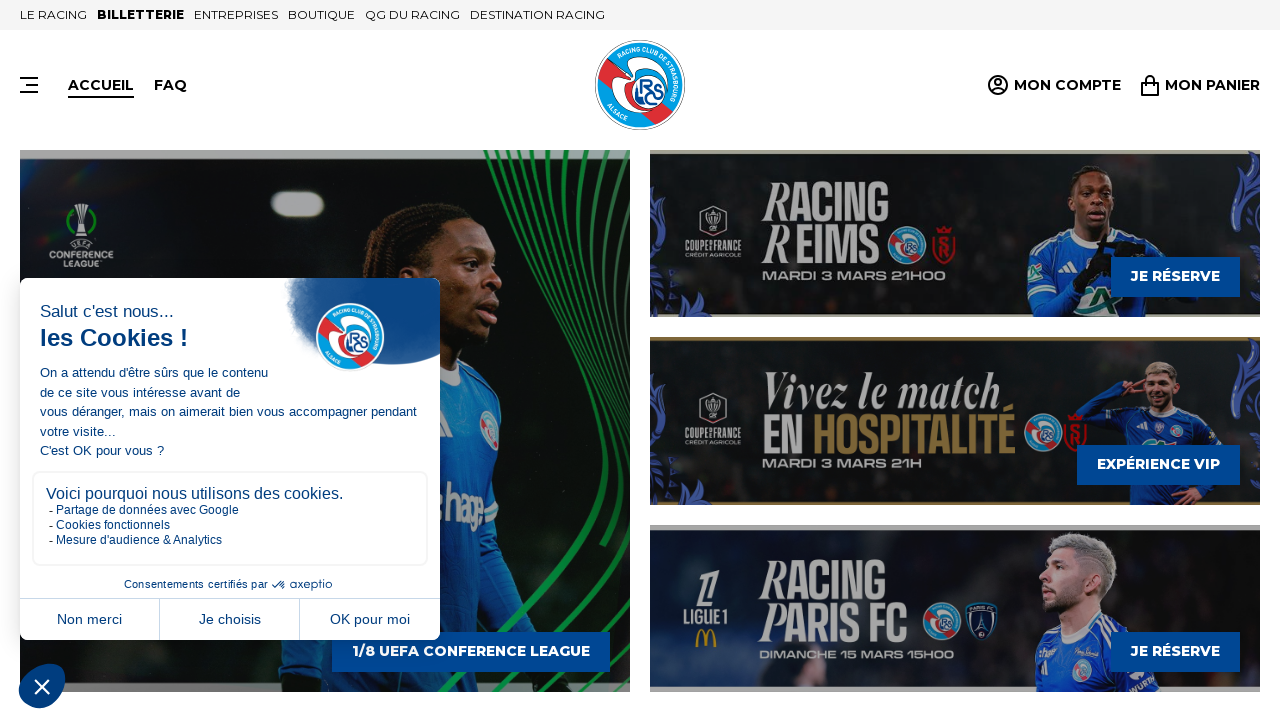

Selected the first match card
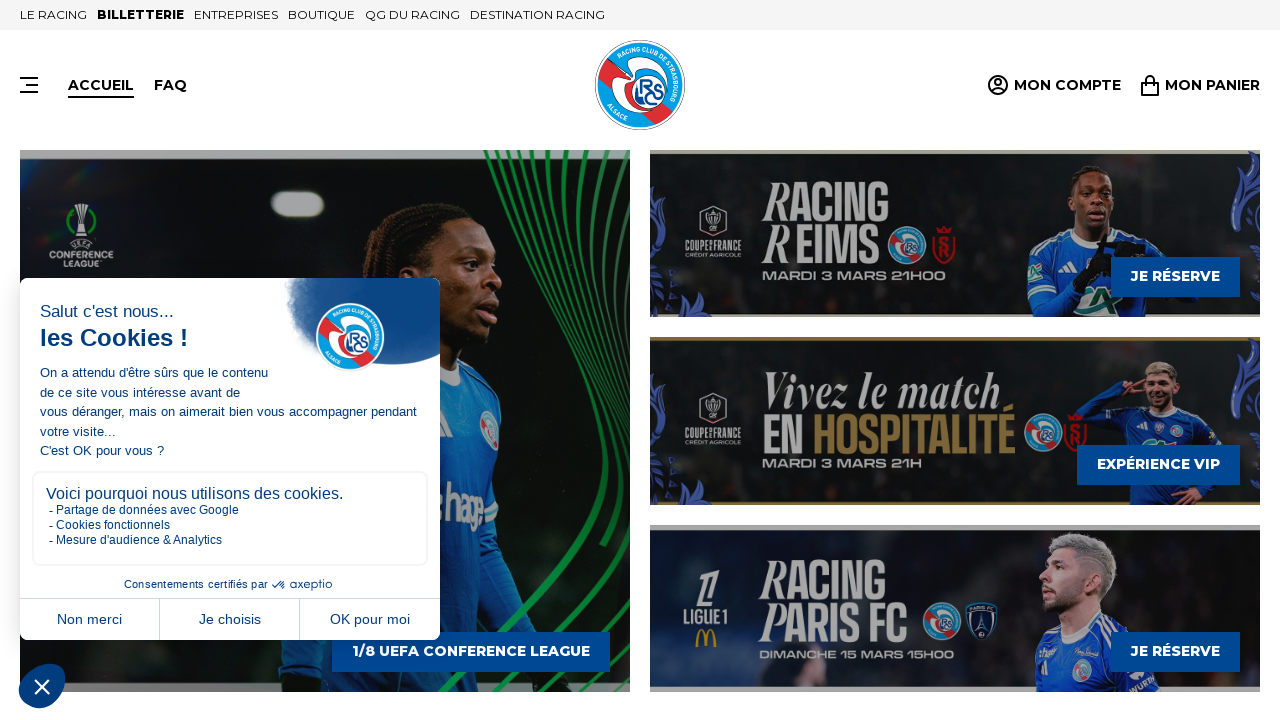

Located reservation button in the first match card
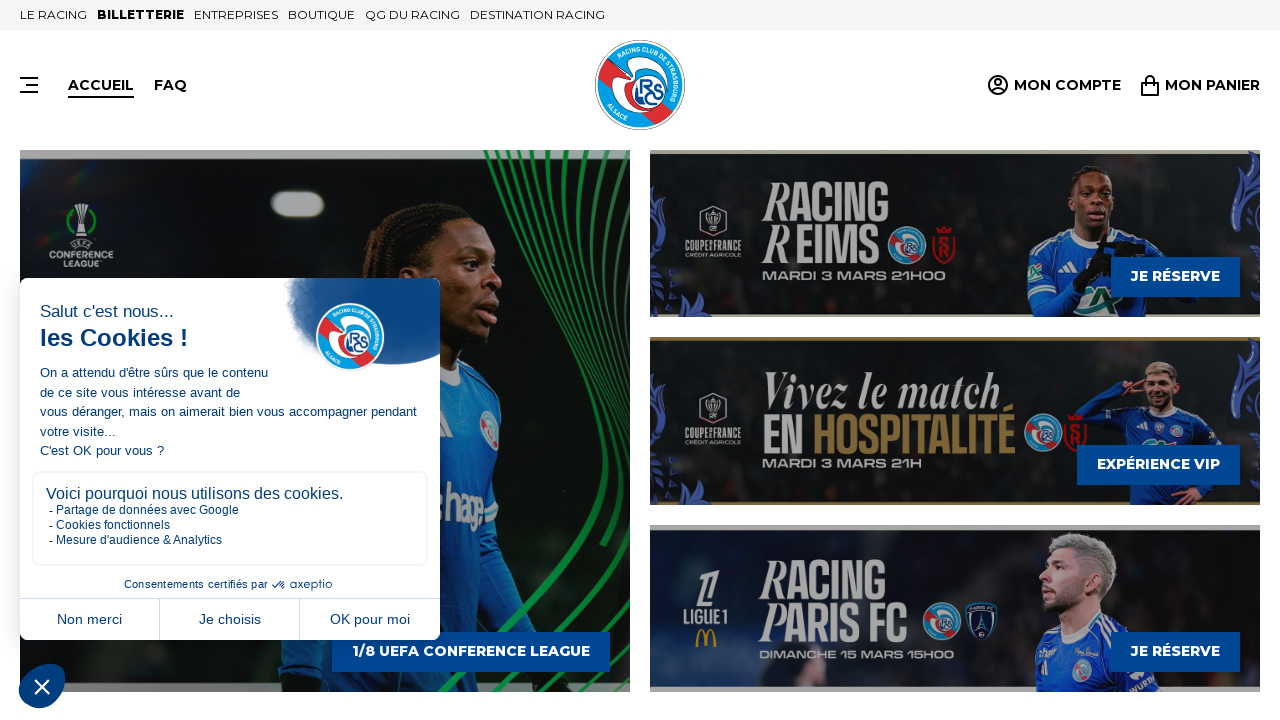

Clicked the 'Réserver' (Reserve) button at (76, 700) on div[data-component="MatchCard"] >> nth=0 >> a:has-text('Réserver') >> nth=0
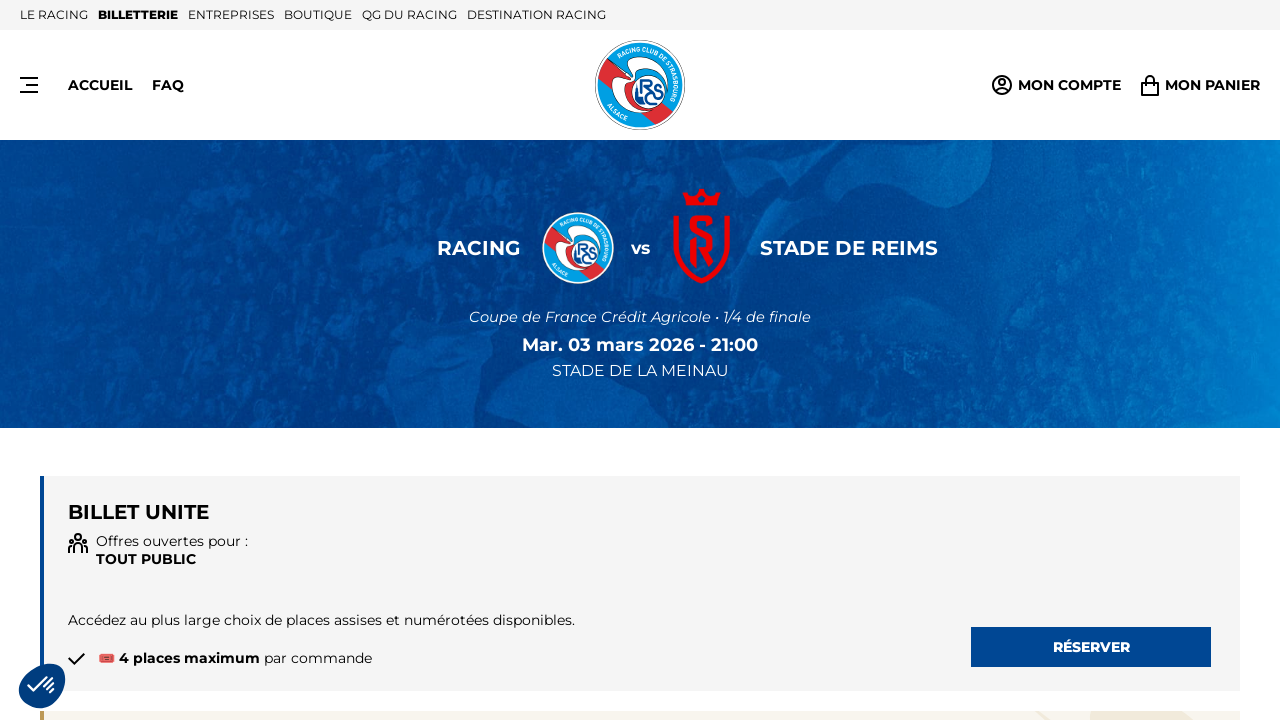

Booking page loaded successfully
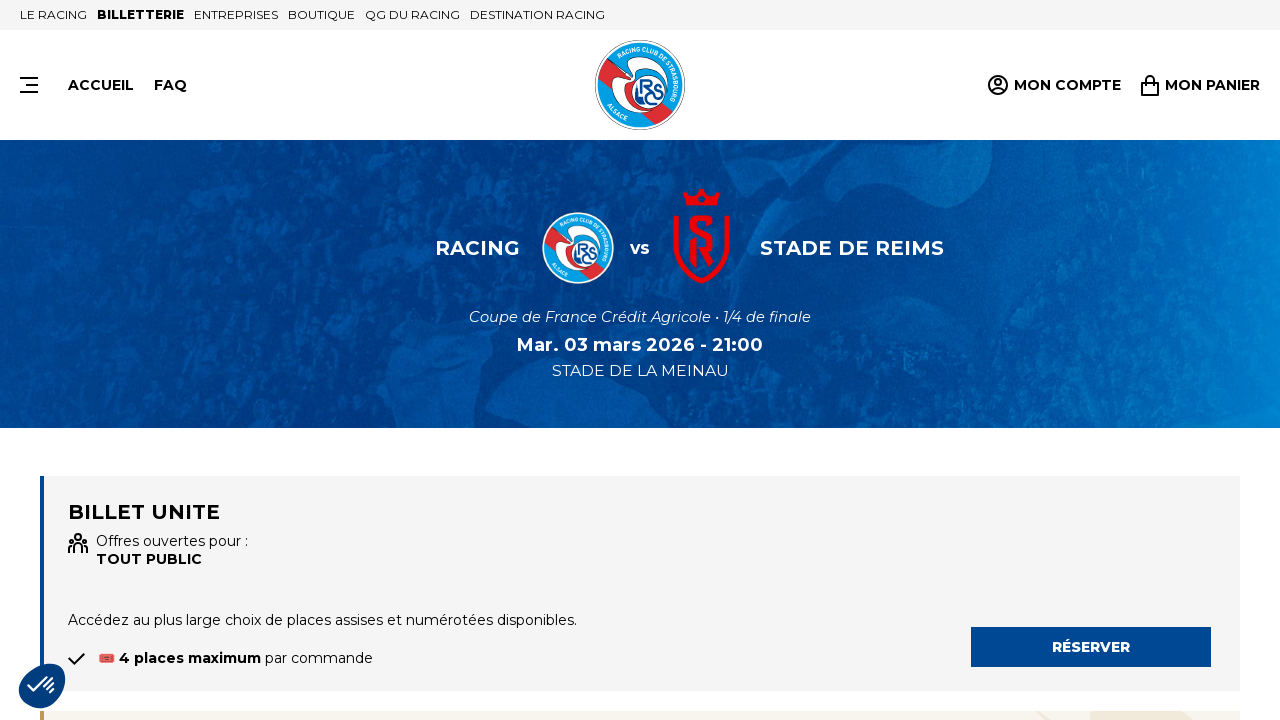

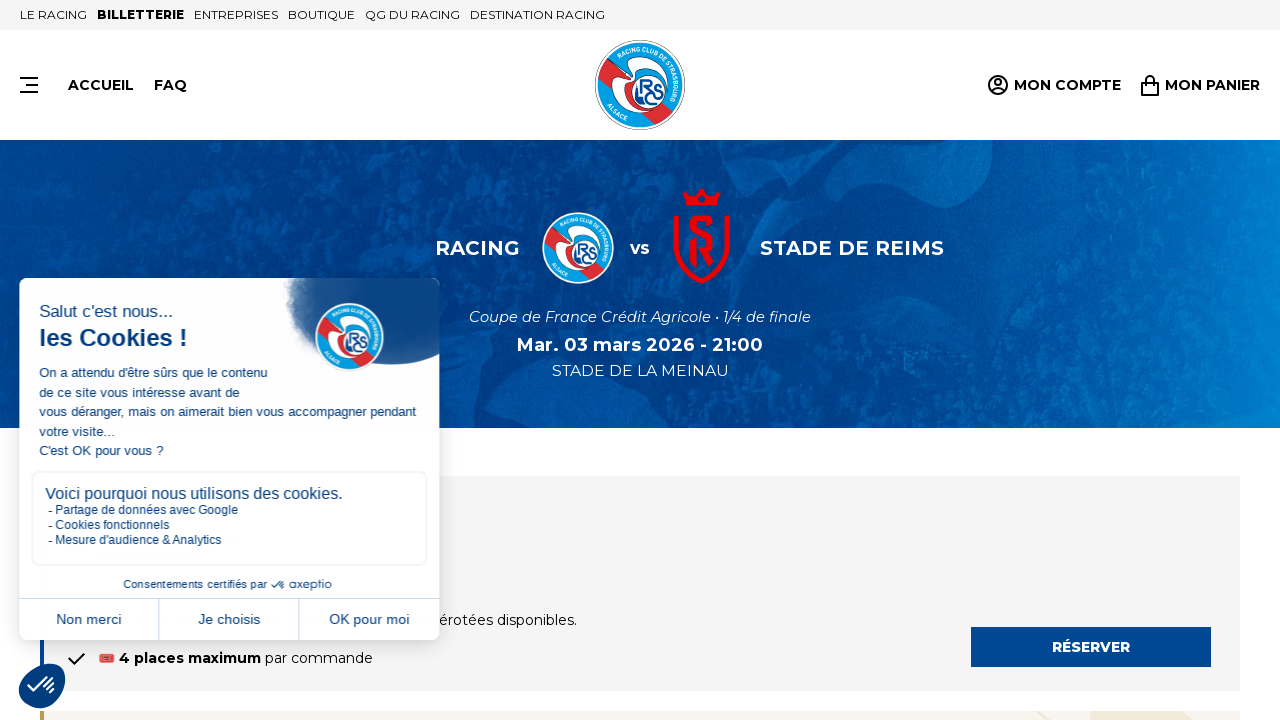